Navigates to a name details page and verifies that the h1 element is visible on the page

Starting URL: http://namely.com.ua/namedetails/tsvitko/

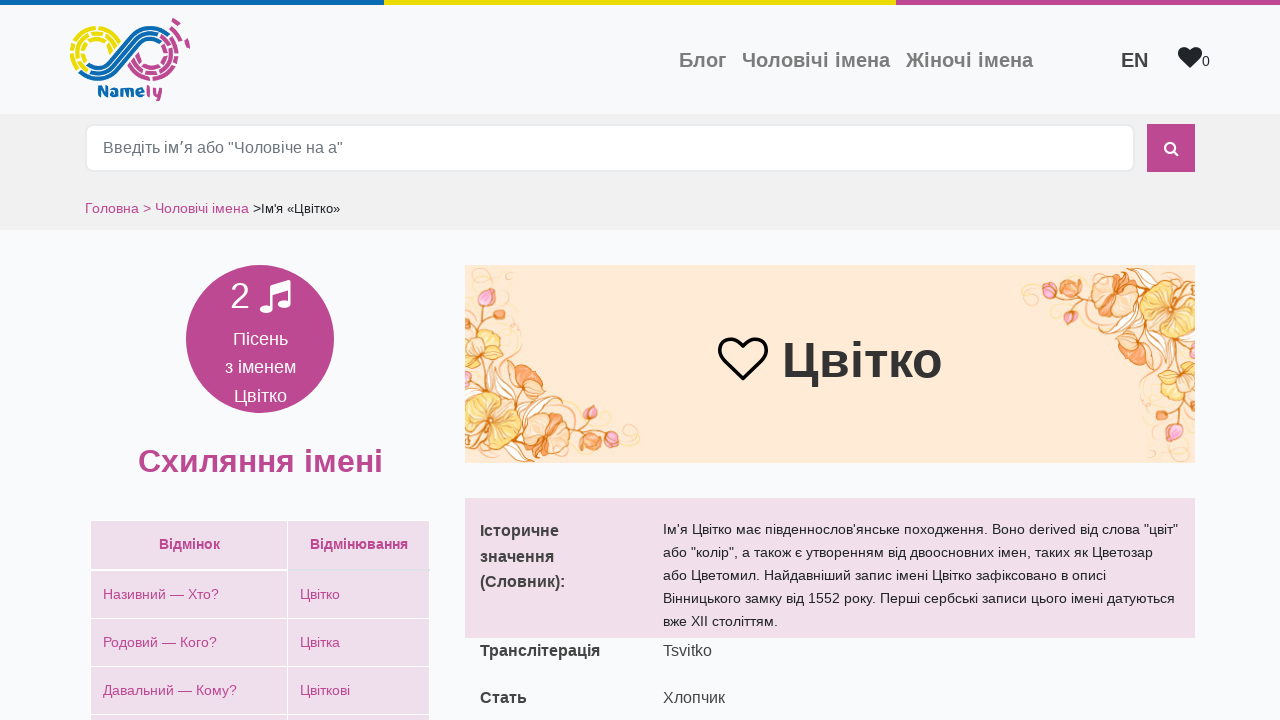

Navigated to name details page for 'tsvitko'
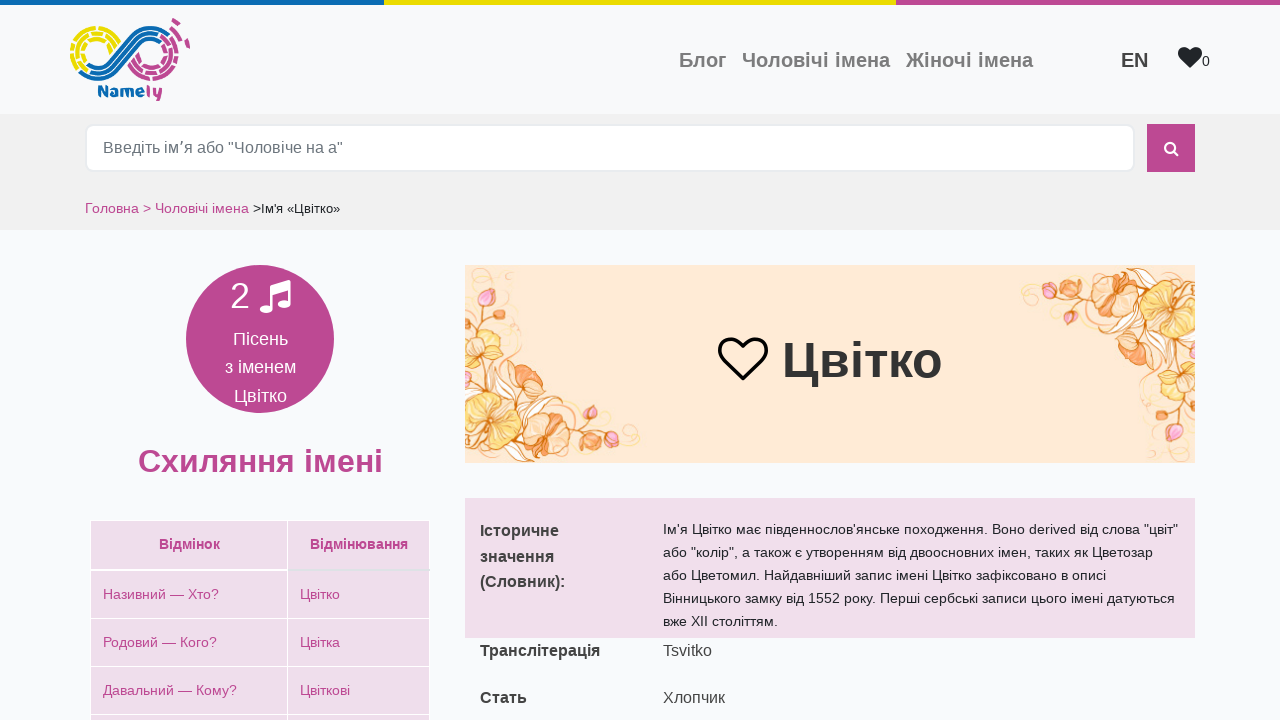

H1 element is visible on the page
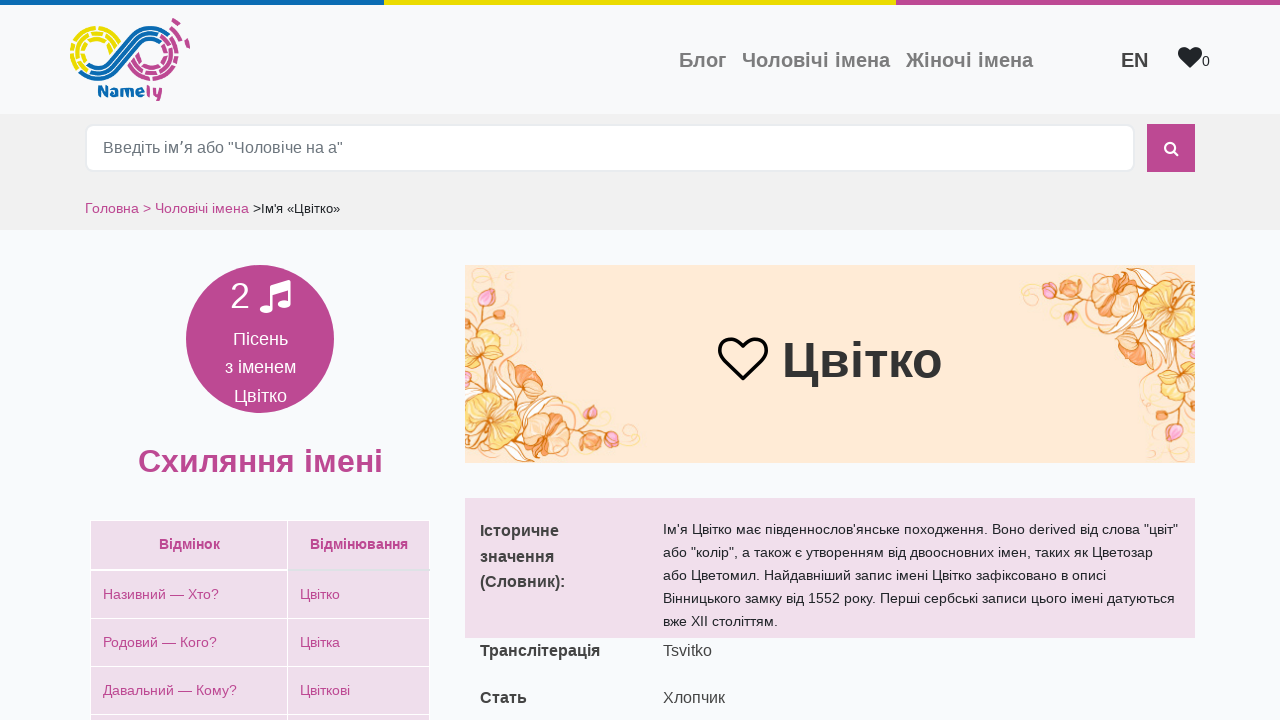

Verified that h1 element is visible
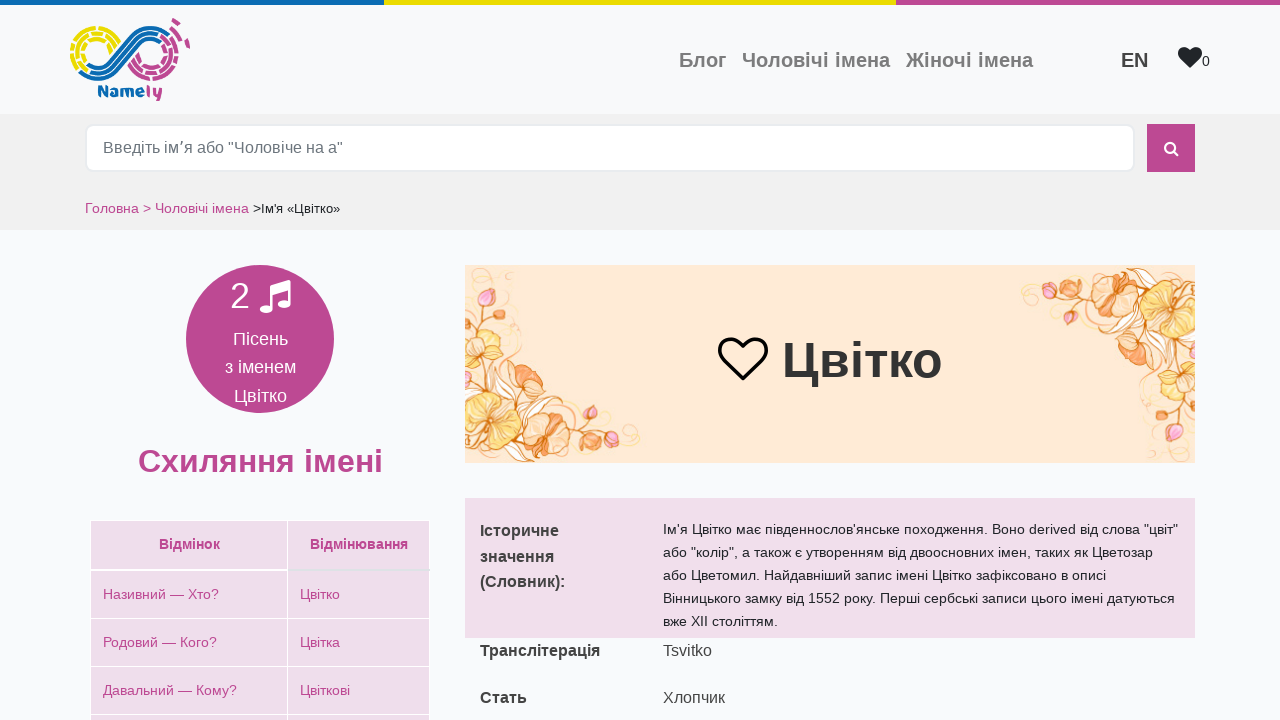

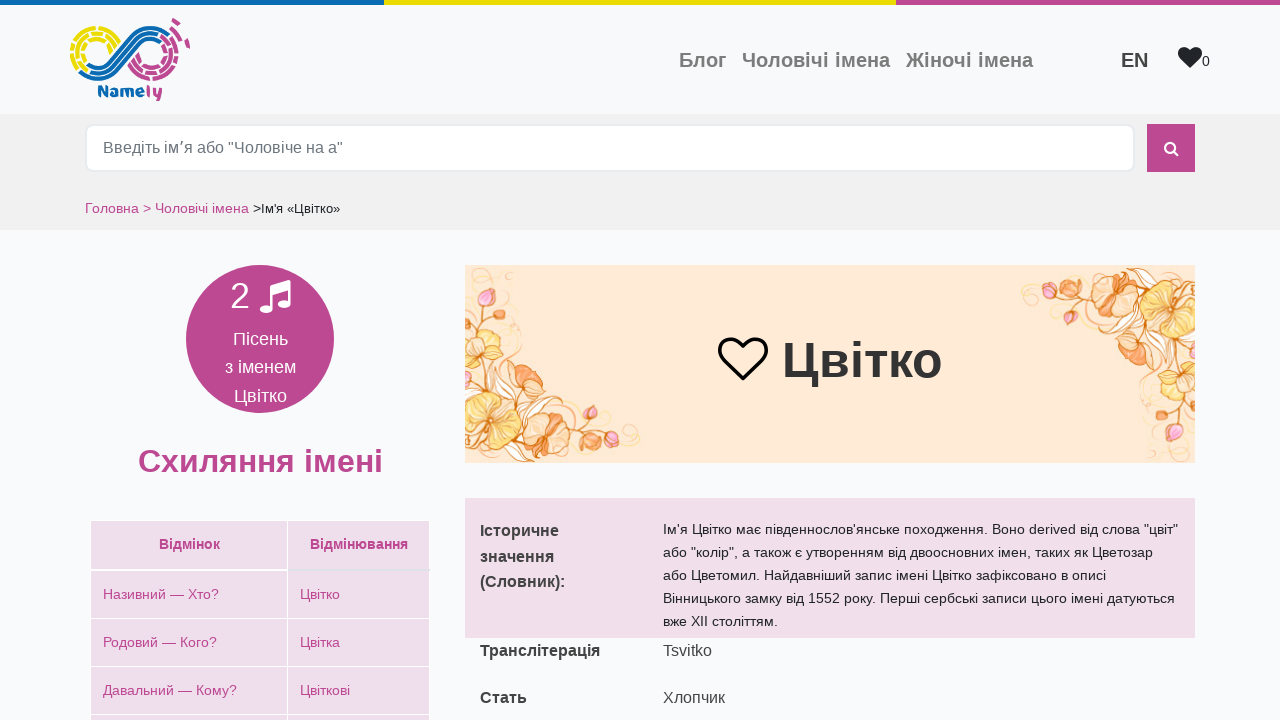